Tests the complete checkout flow in OpenCart by adding a MacBook to cart, proceeding to guest checkout, and filling in billing/shipping information.

Starting URL: https://opencart-prf.exense.ch/

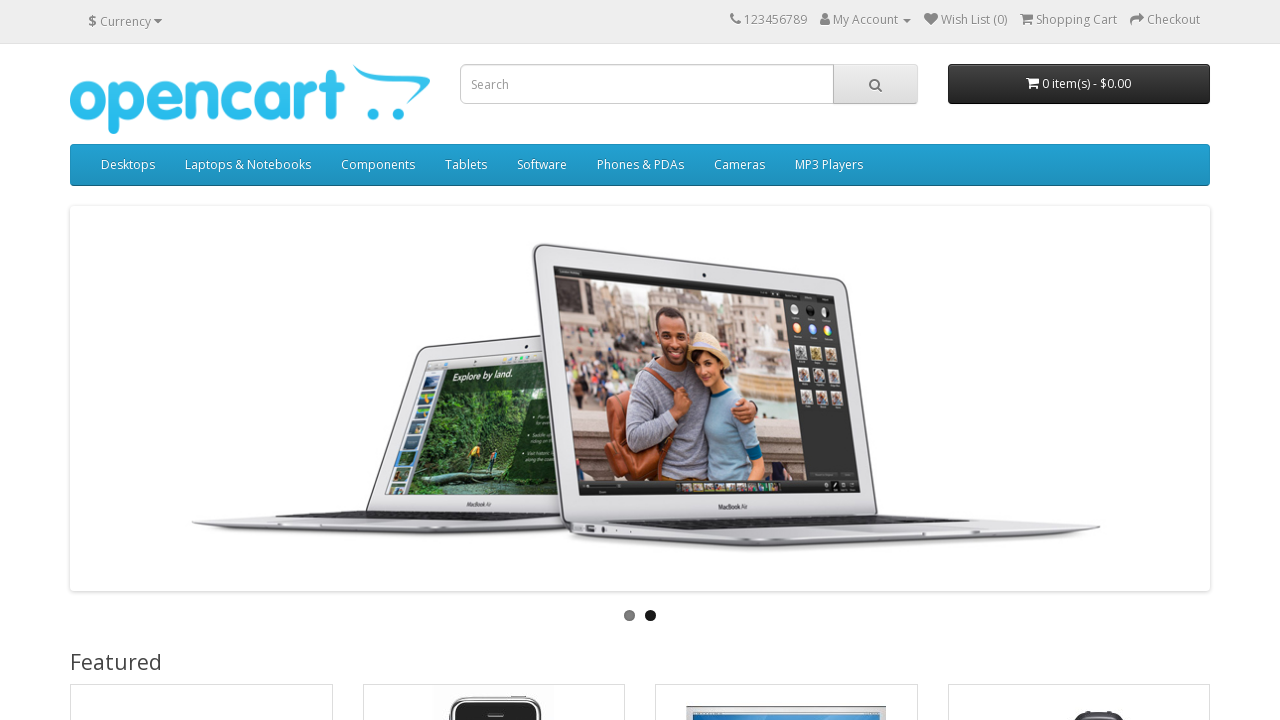

Clicked on MacBook product at (126, 360) on text=MacBook
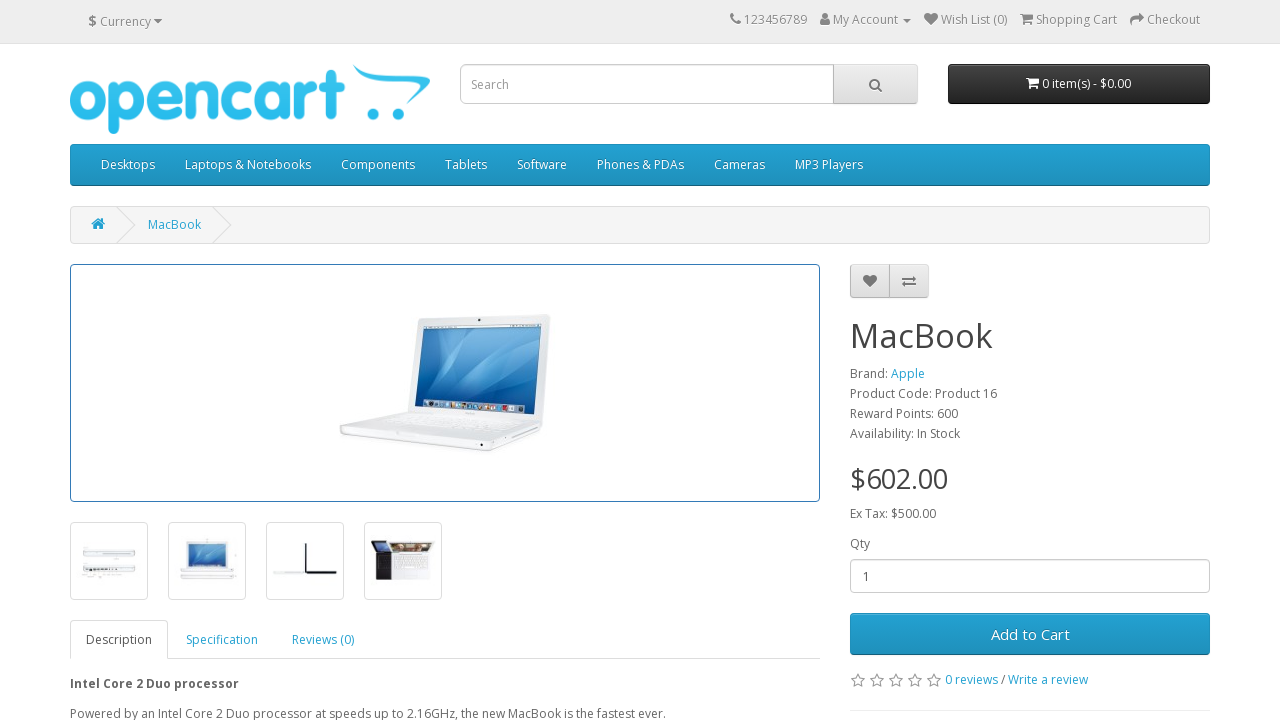

MacBook product page loaded
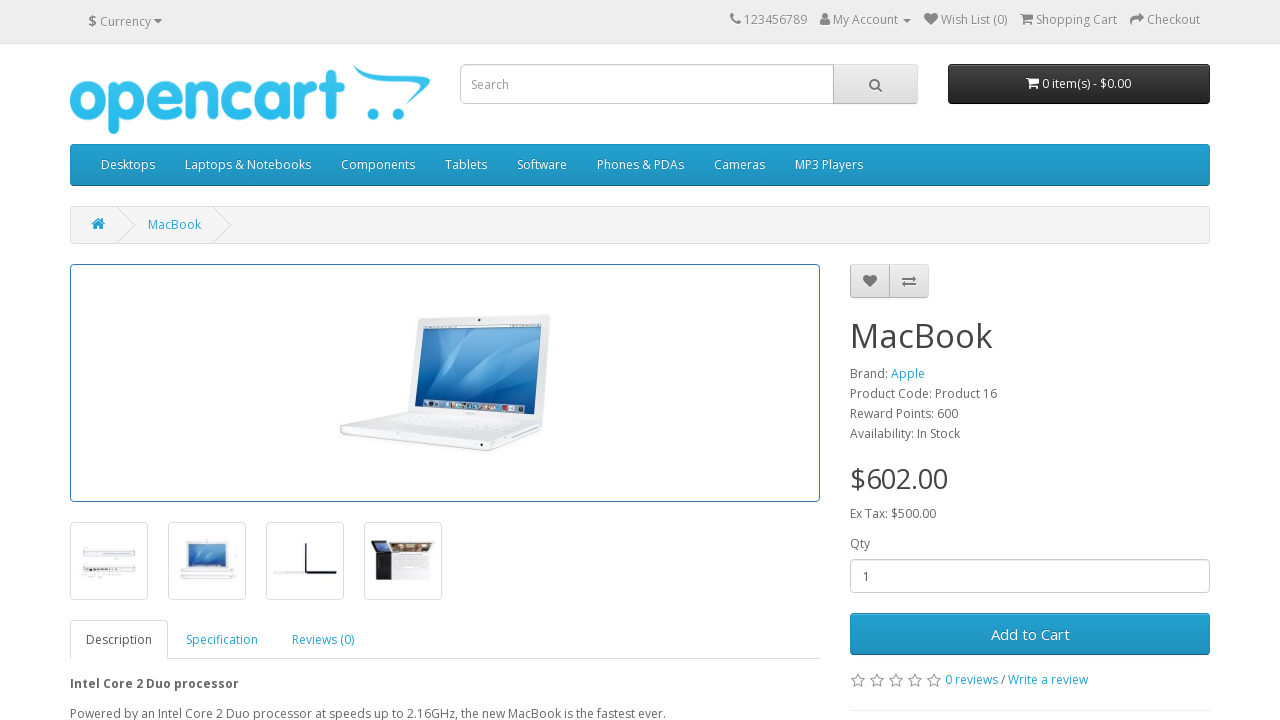

Clicked Add to Cart button at (1030, 634) on text=Add to Cart
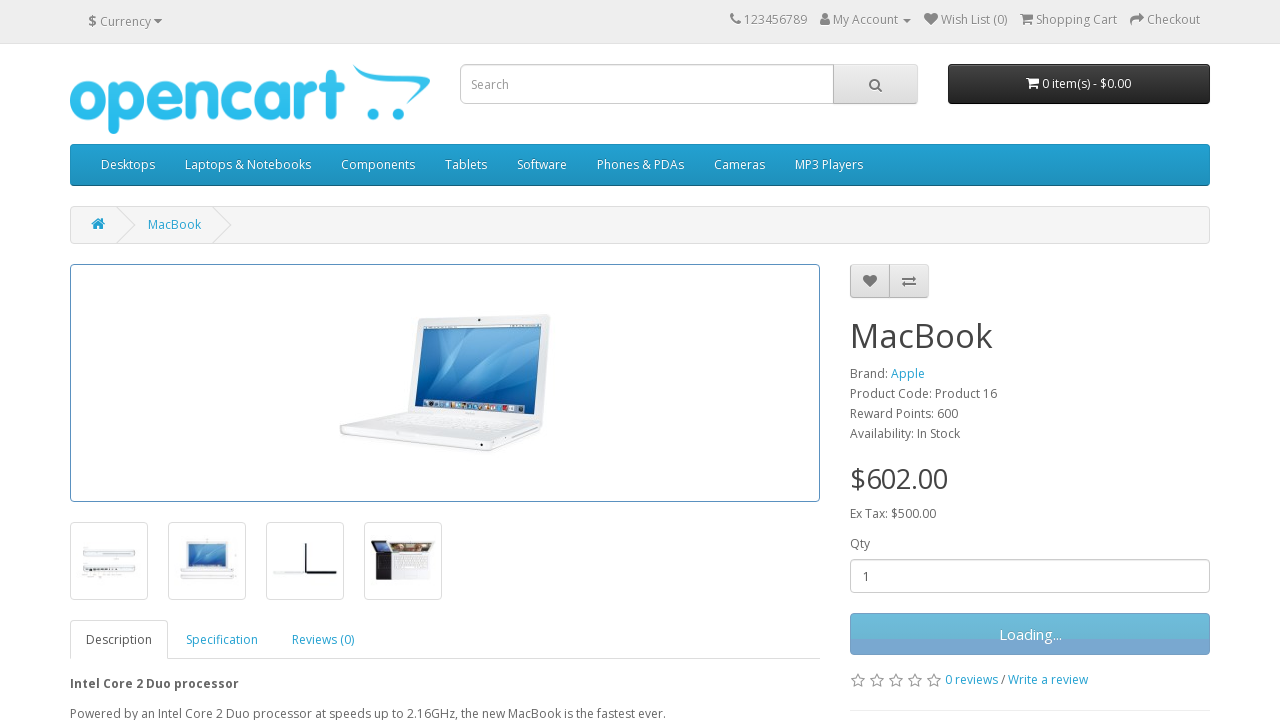

Clicked on cart showing 1 item at (1026, 83) on text=1 item
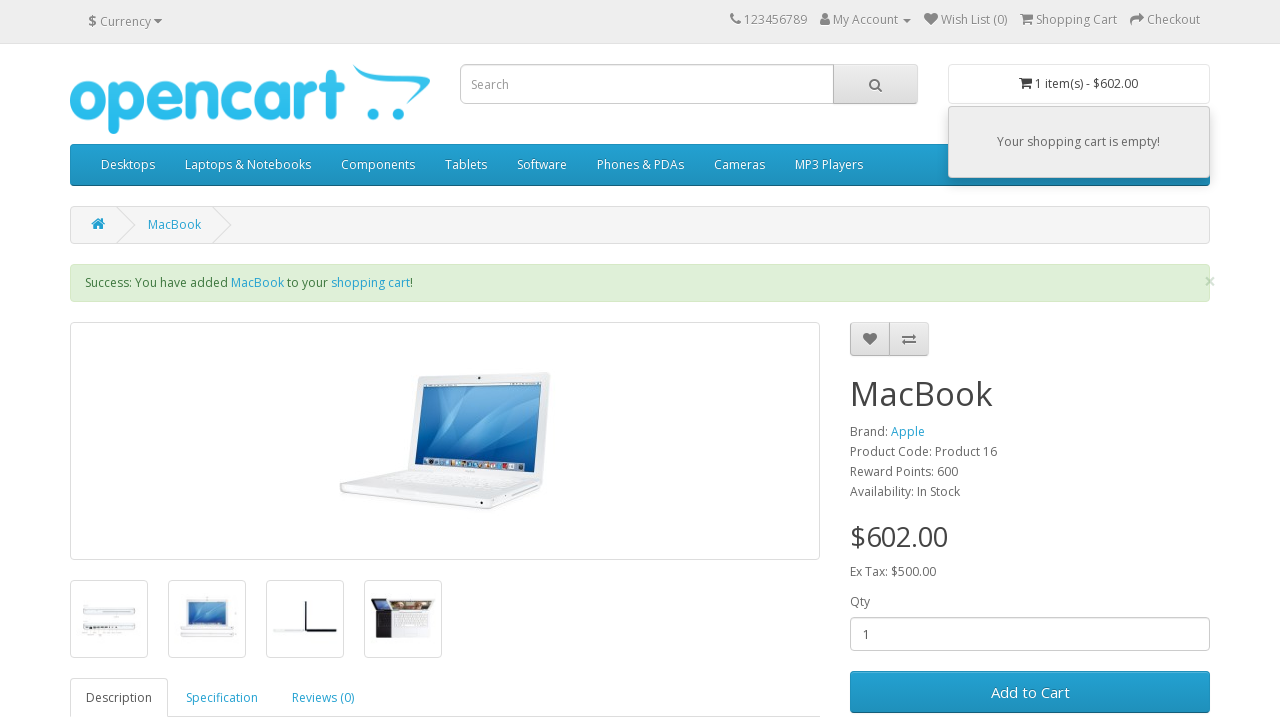

Clicked View Cart button at (1042, 338) on text=View Cart
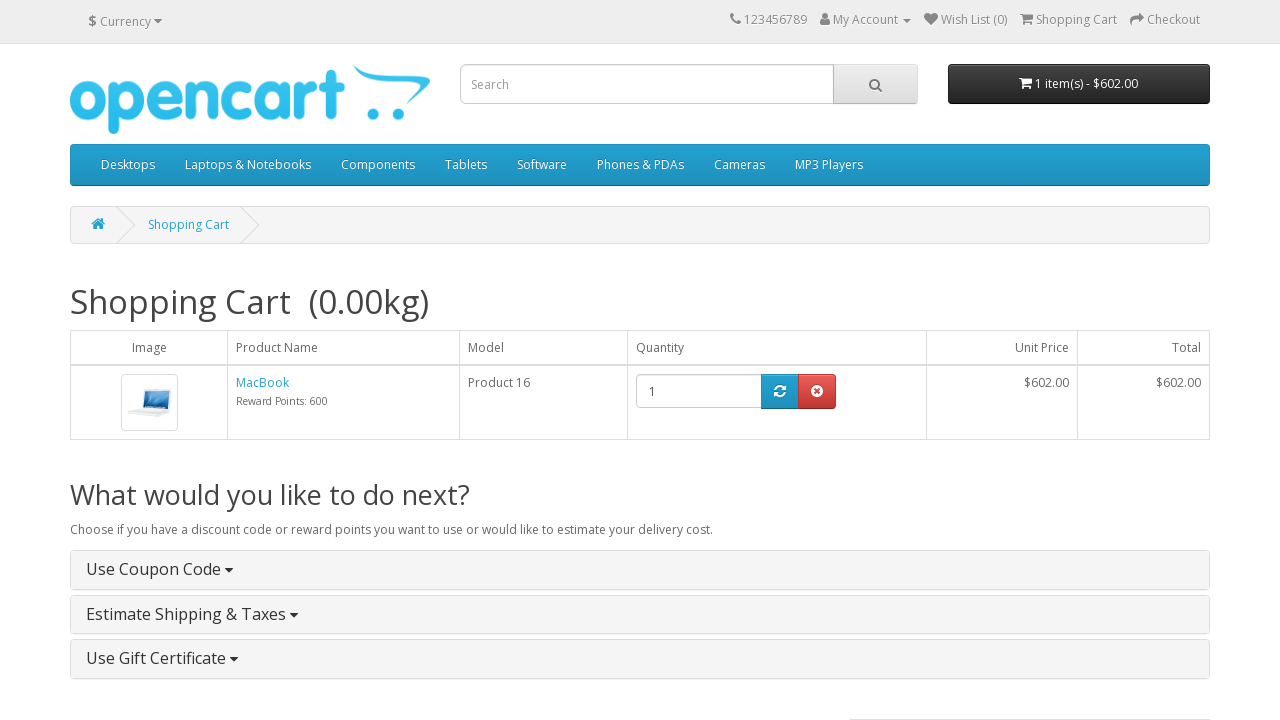

Clicked Checkout link at (1170, 415) on xpath=//a[text()='Checkout']
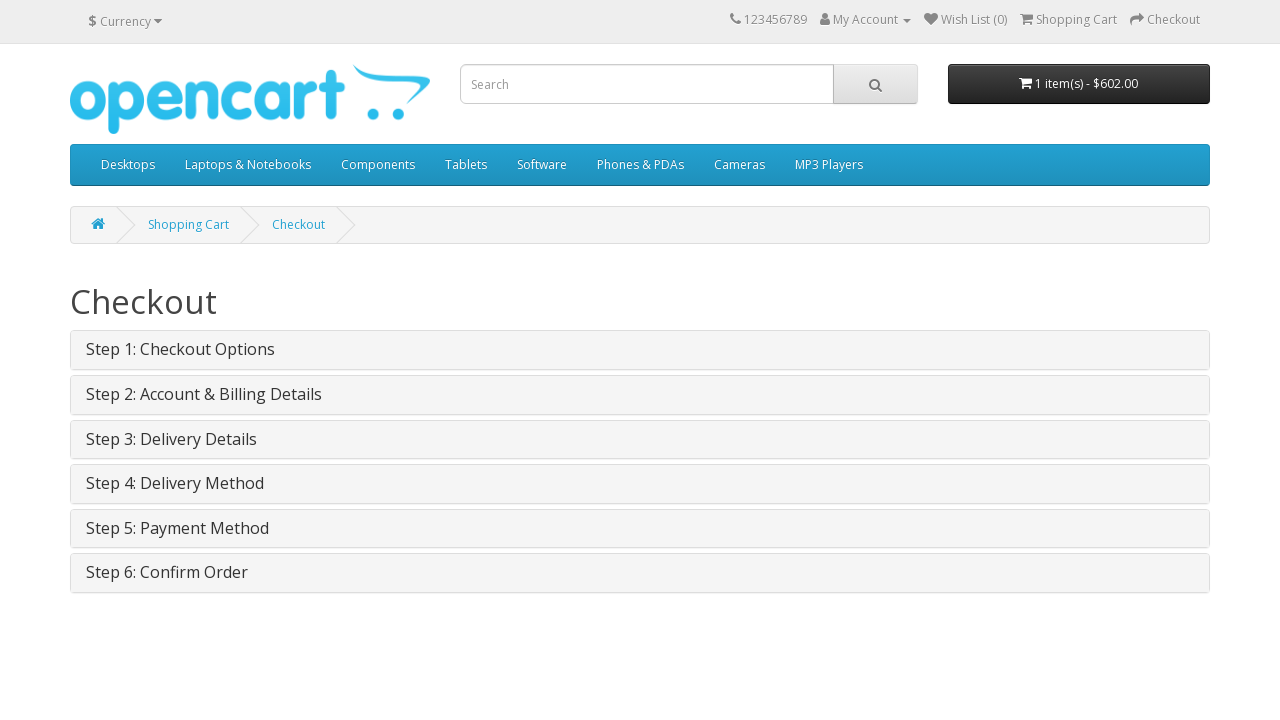

Selected Guest Checkout option at (140, 510) on text=Guest Checkout
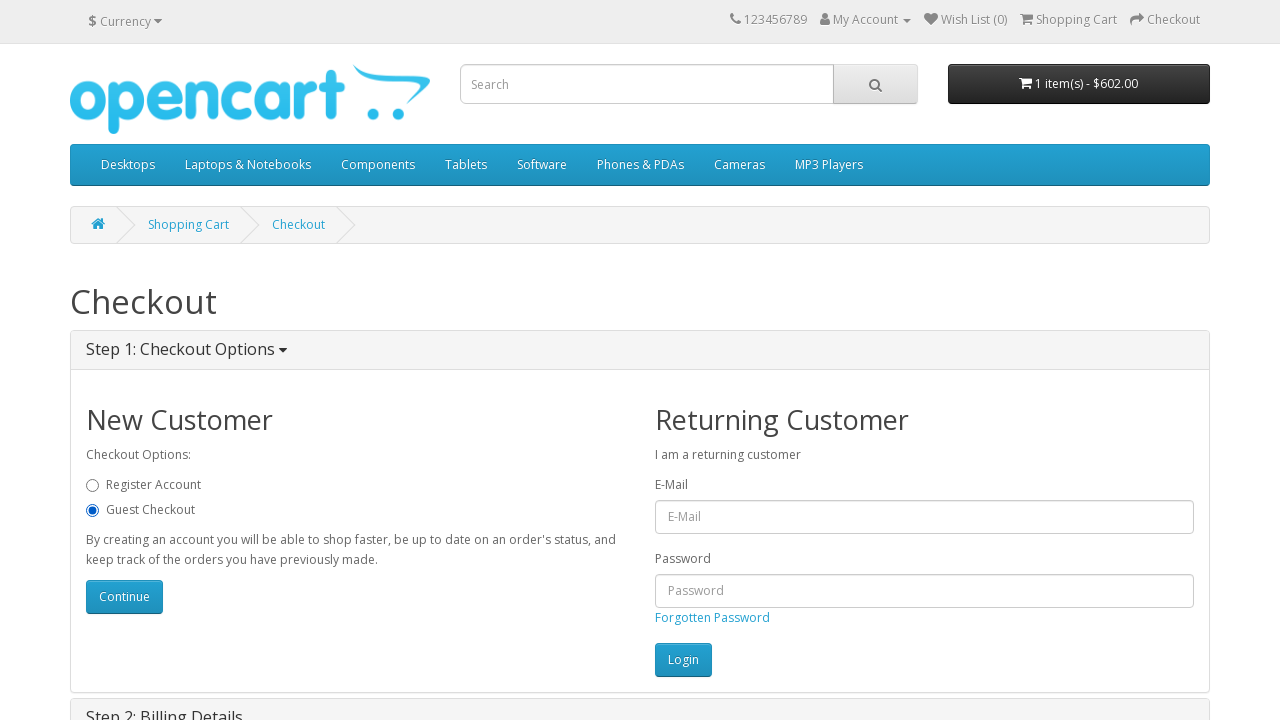

Checkout page loaded
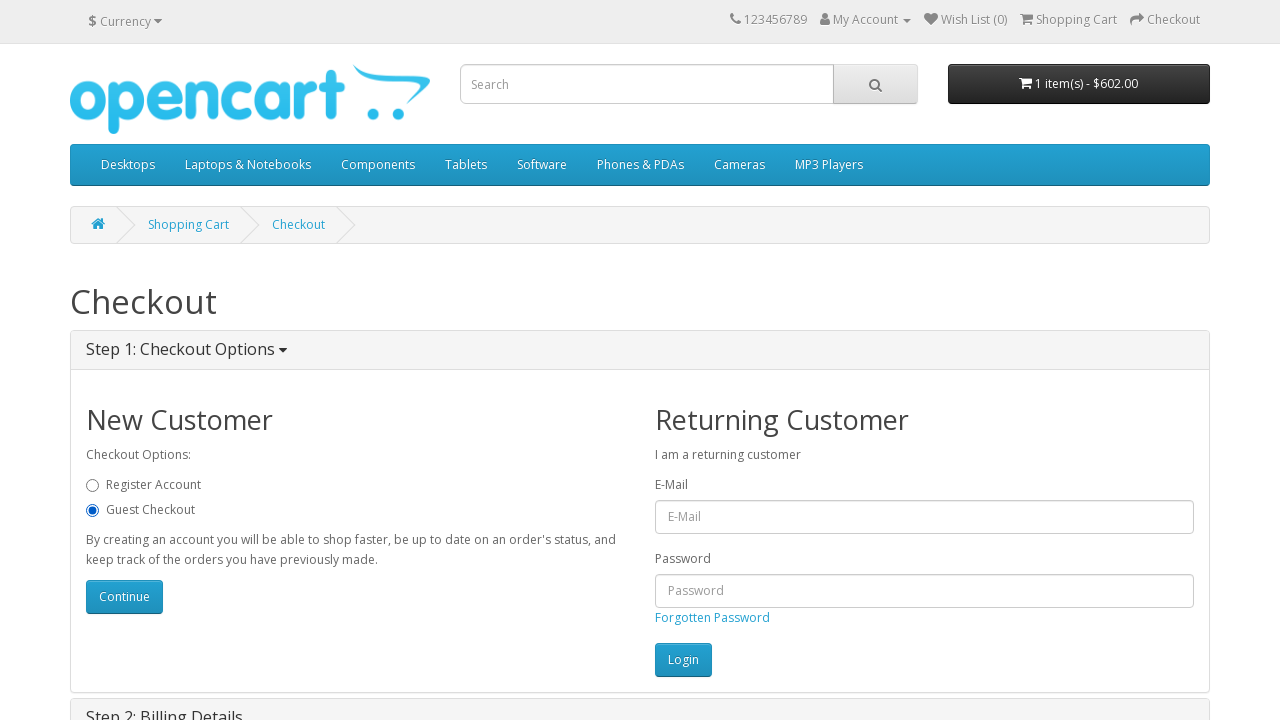

Waited for UI to stabilize
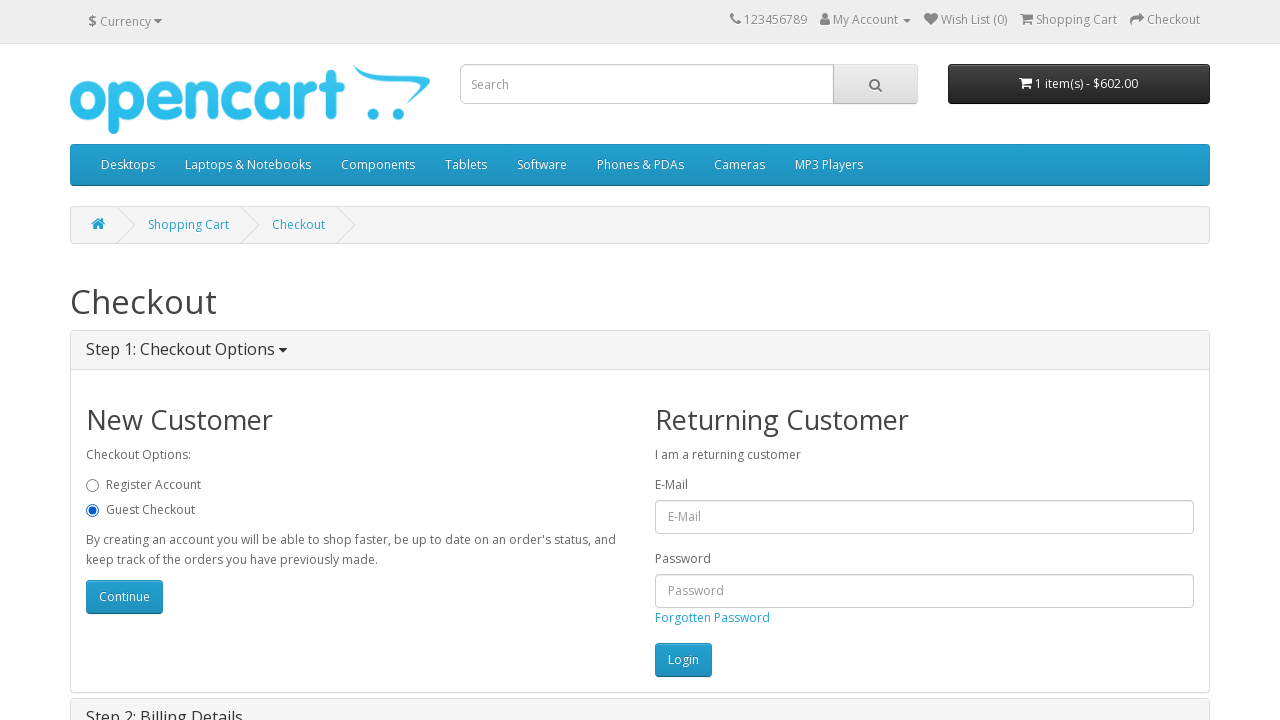

Clicked account button to proceed at (124, 597) on #button-account
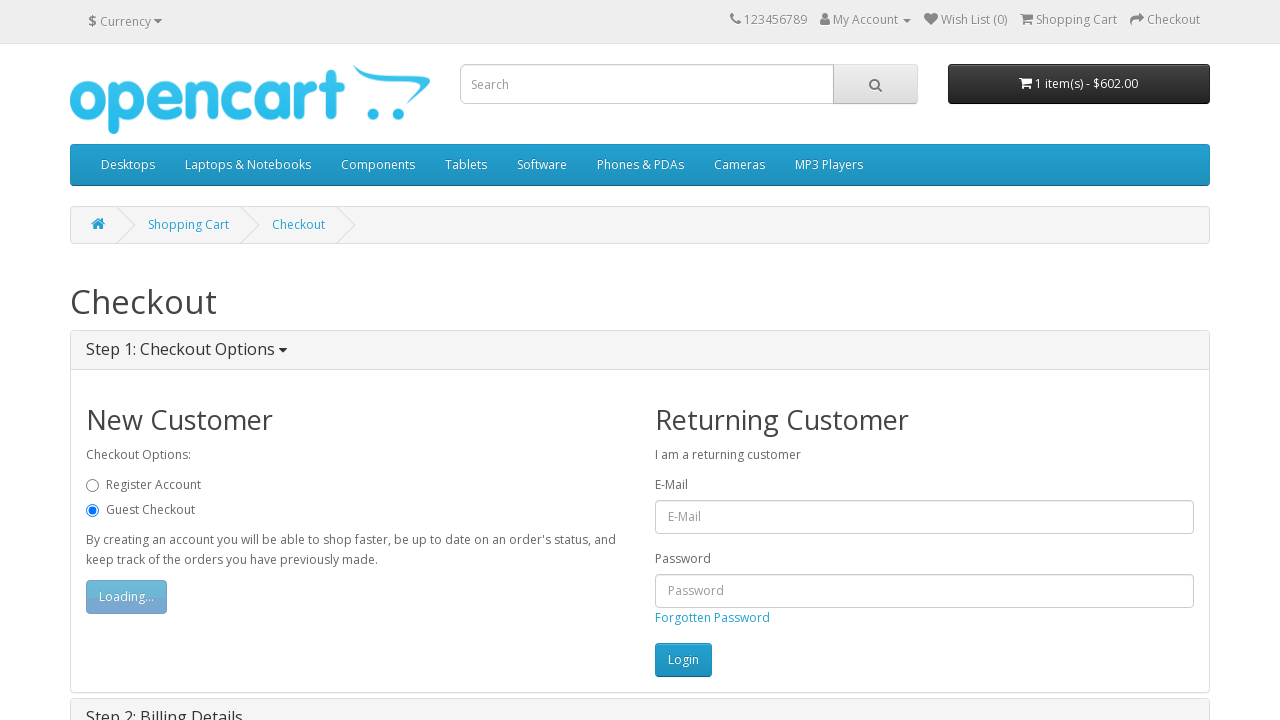

Entered first name 'Gustav' on #input-payment-firstname
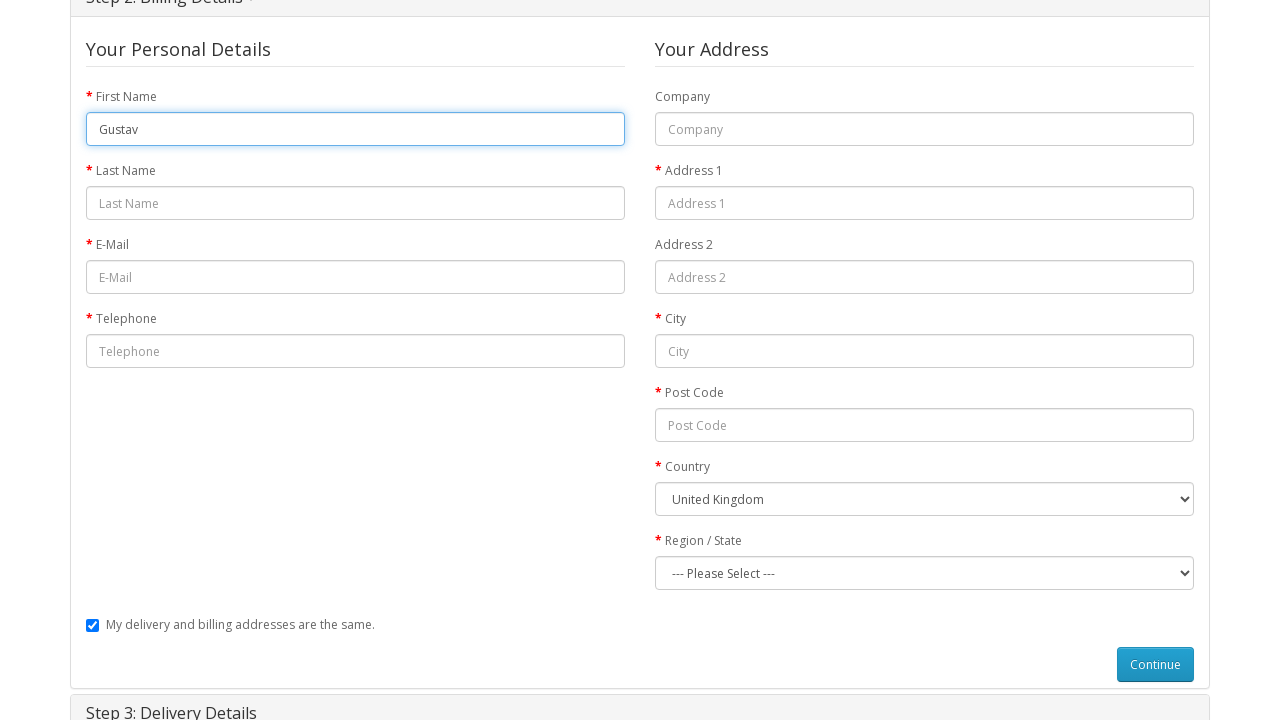

Entered last name 'Muster' on #input-payment-lastname
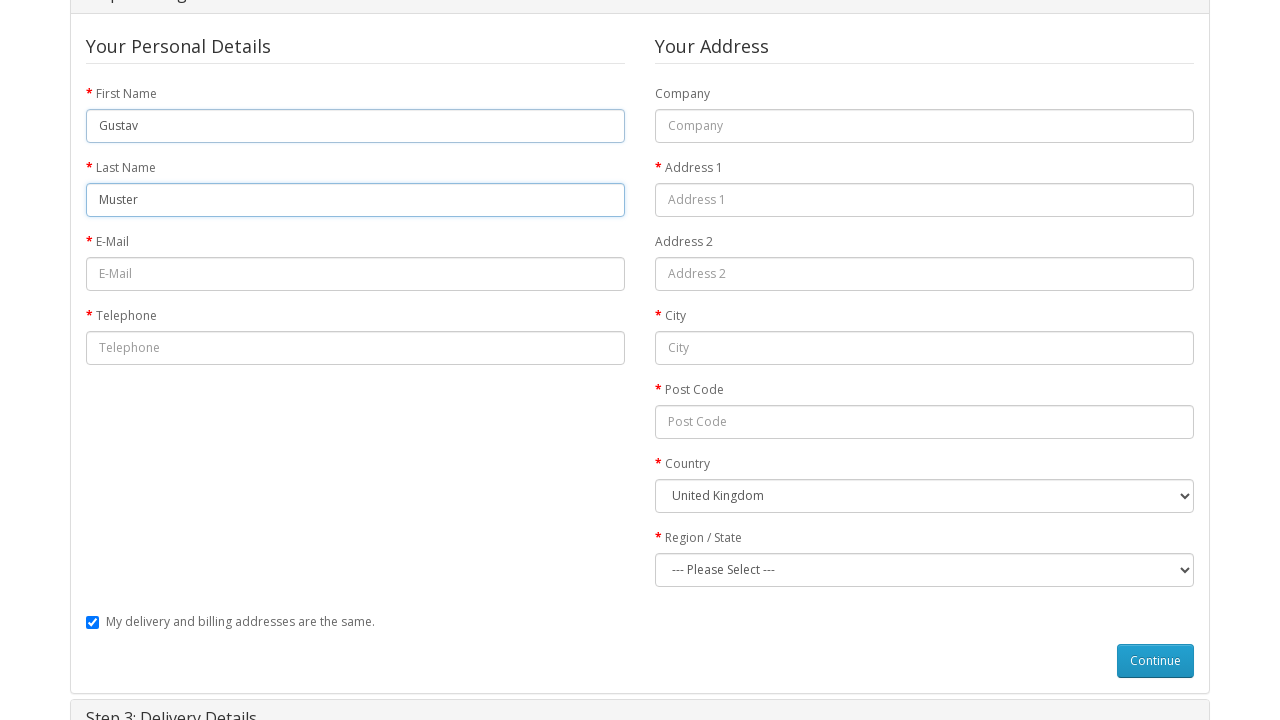

Entered email 'customer@opencart.demo' on #input-payment-email
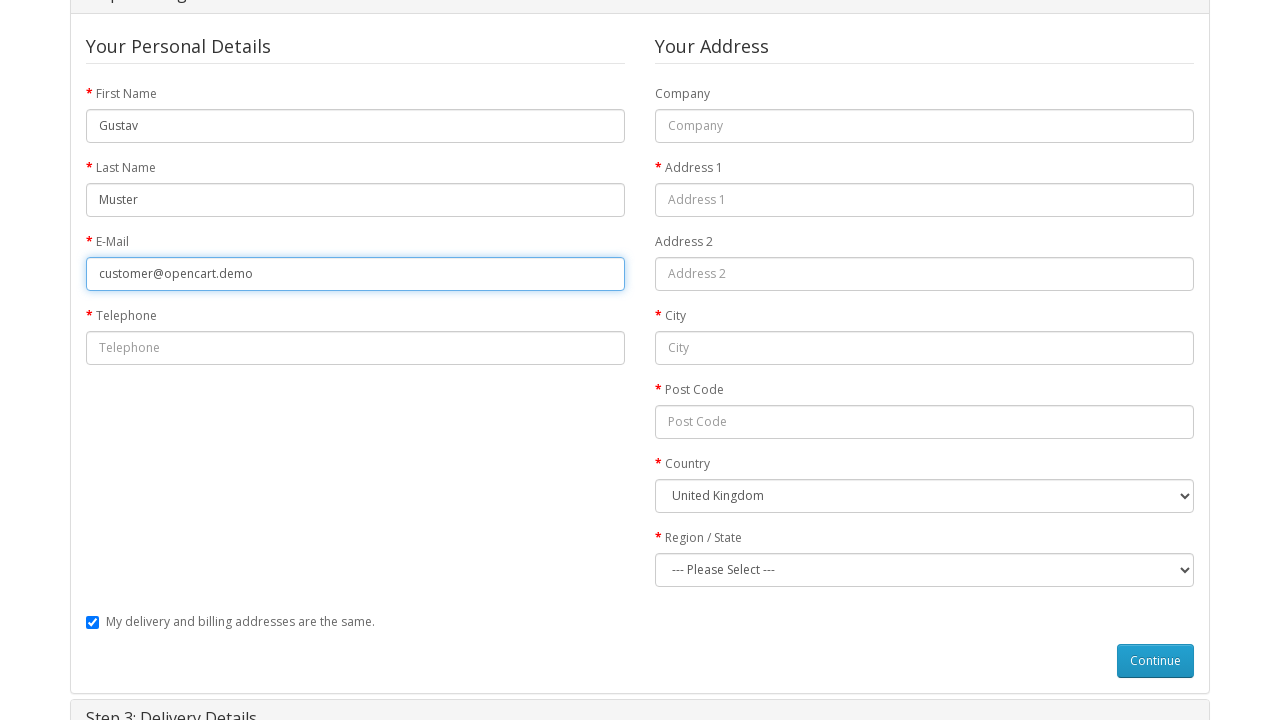

Entered telephone '+41777777777' on #input-payment-telephone
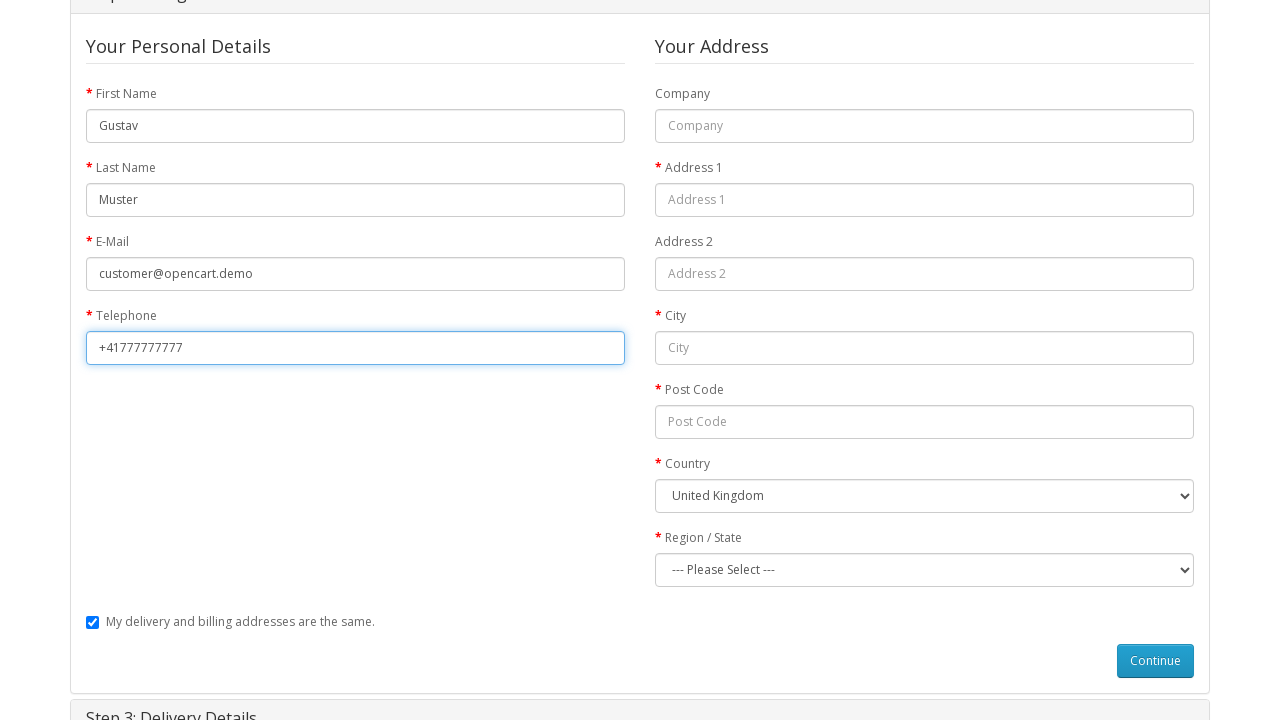

Entered address 'Bahnhofstrasse 1' on #input-payment-address-1
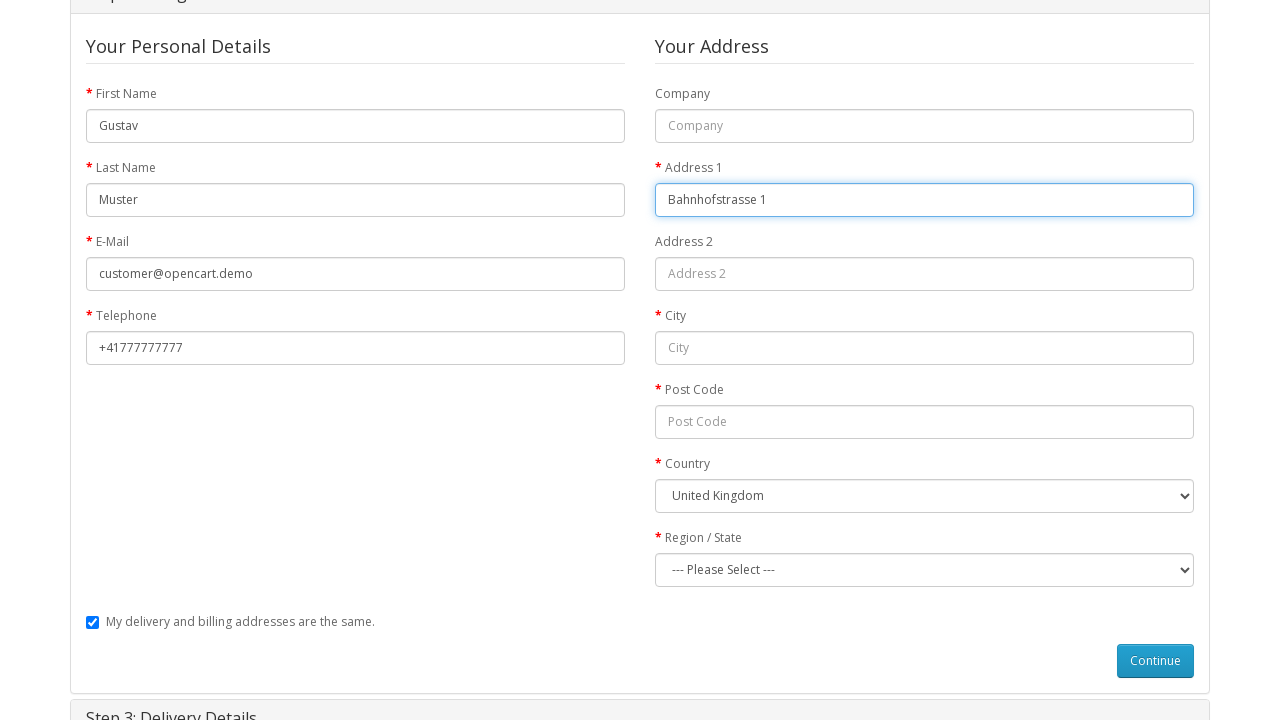

Entered city 'Zurich' on #input-payment-city
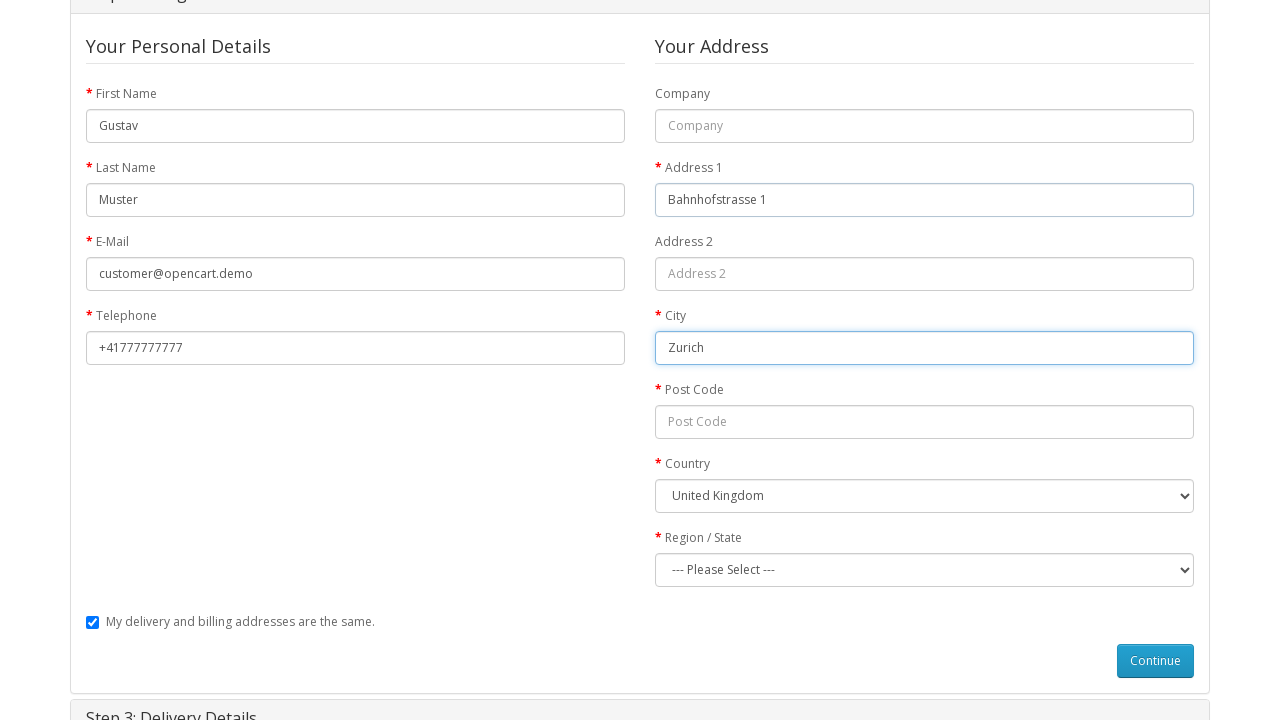

Entered postcode '8001' on #input-payment-postcode
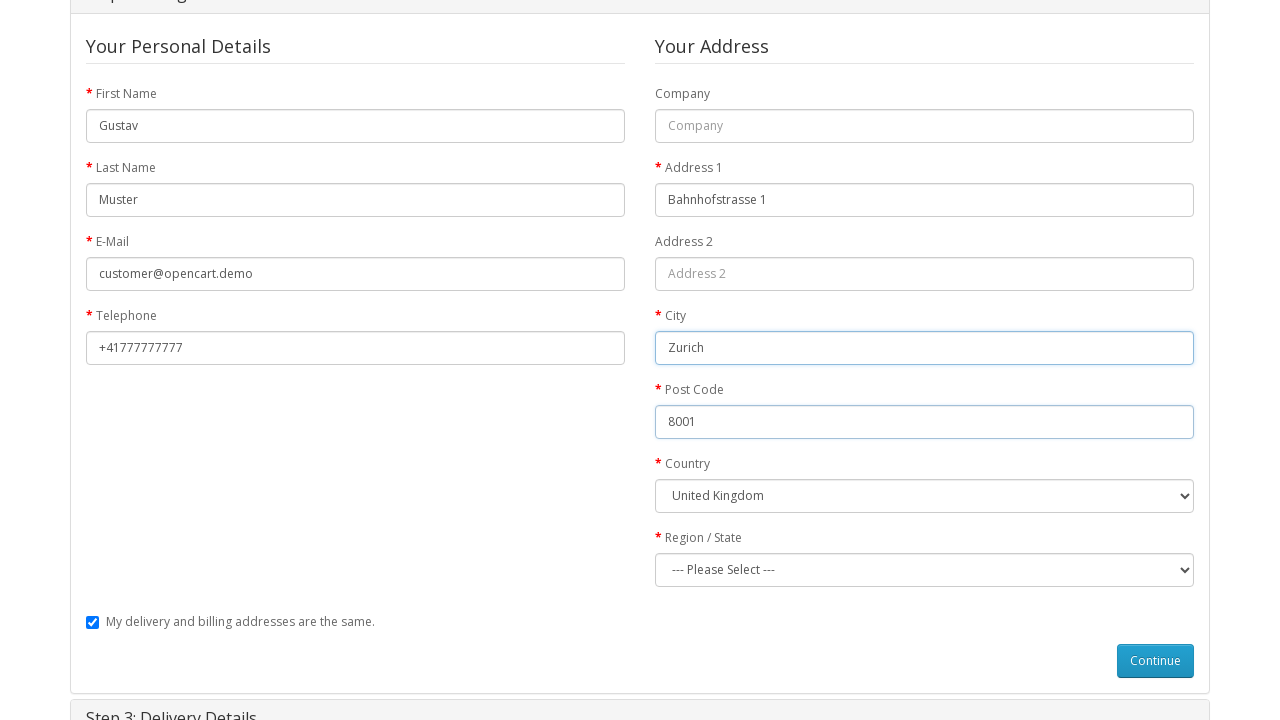

Selected country 'Switzerland' on #input-payment-country
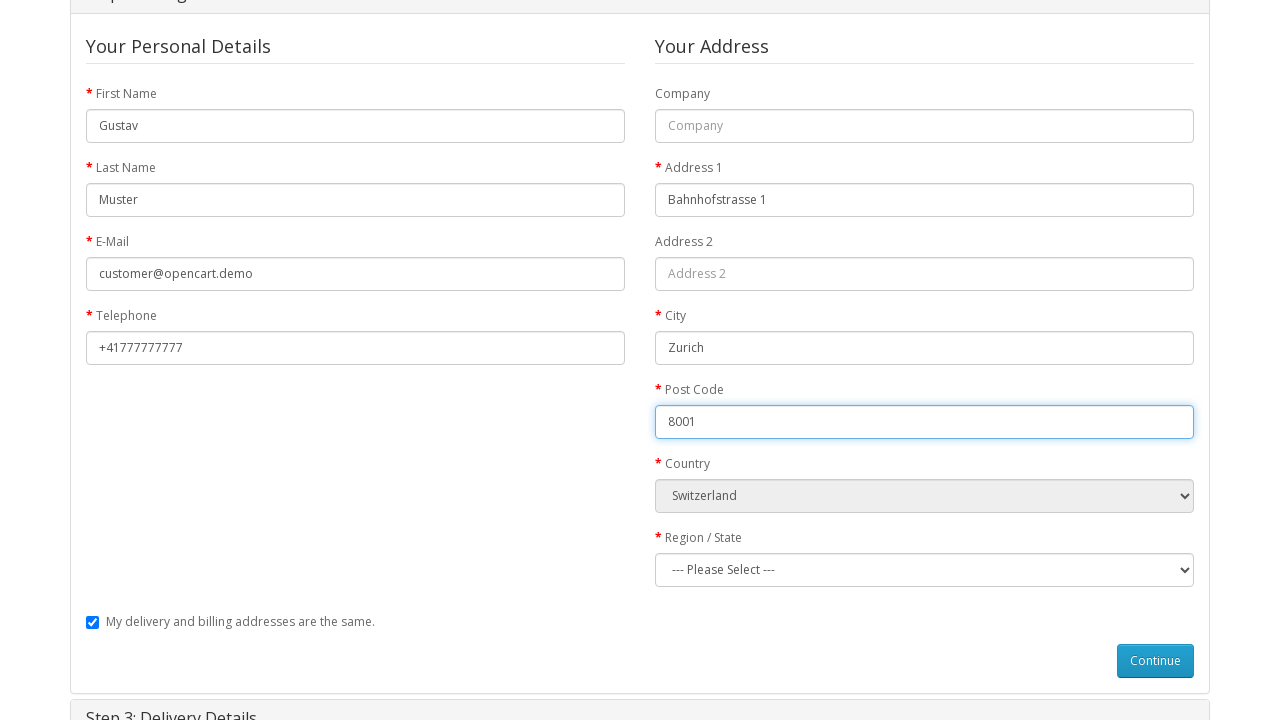

Selected zone/region 'Zürich' on #input-payment-zone
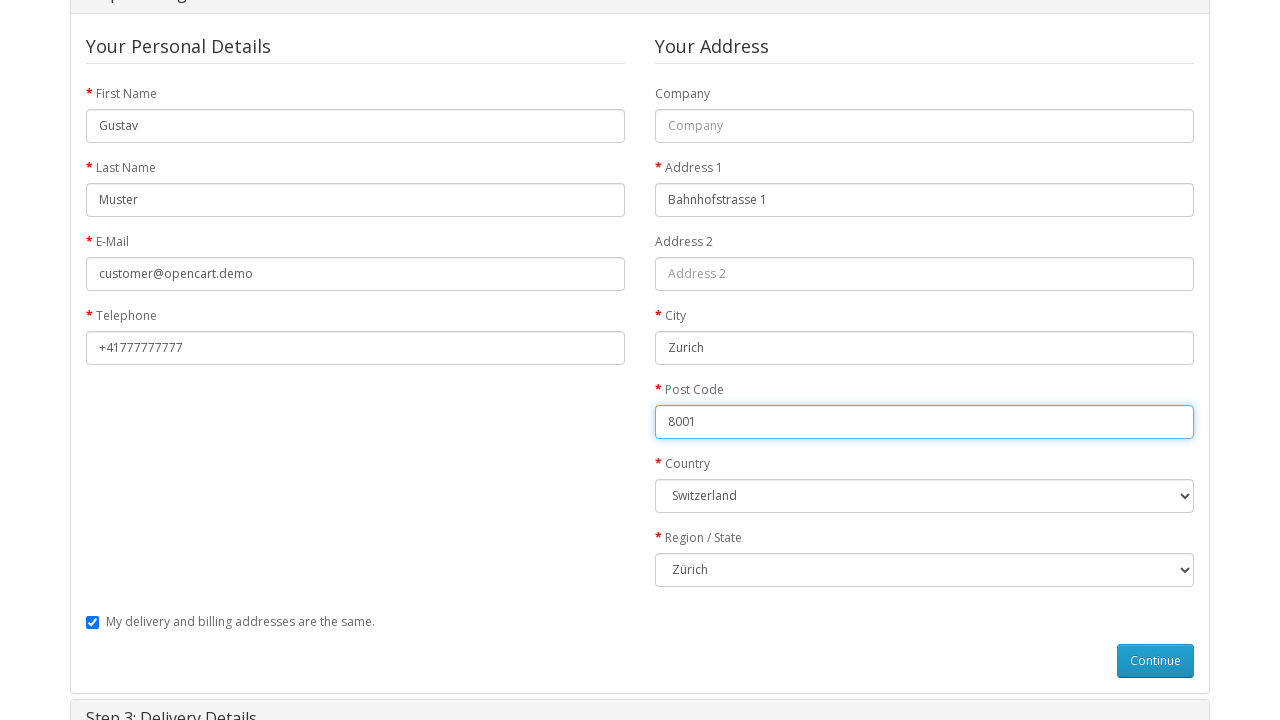

Clicked guest button to proceed to next step at (1156, 661) on #button-guest
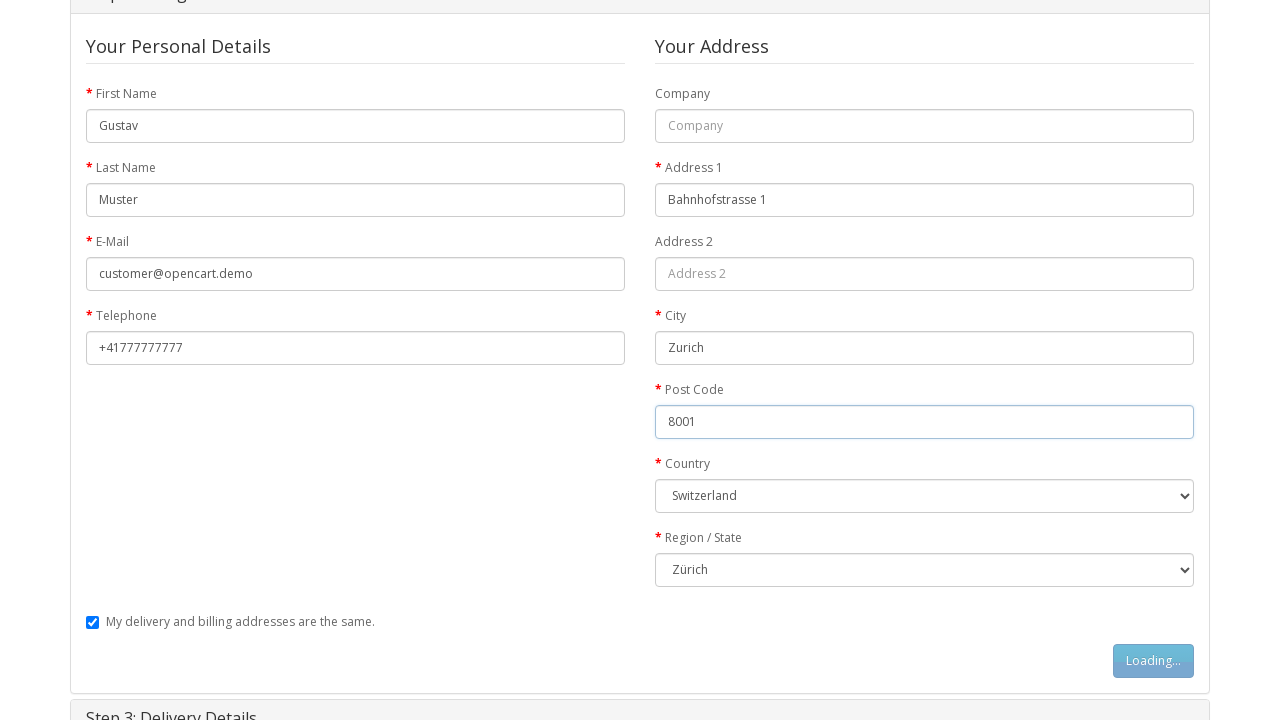

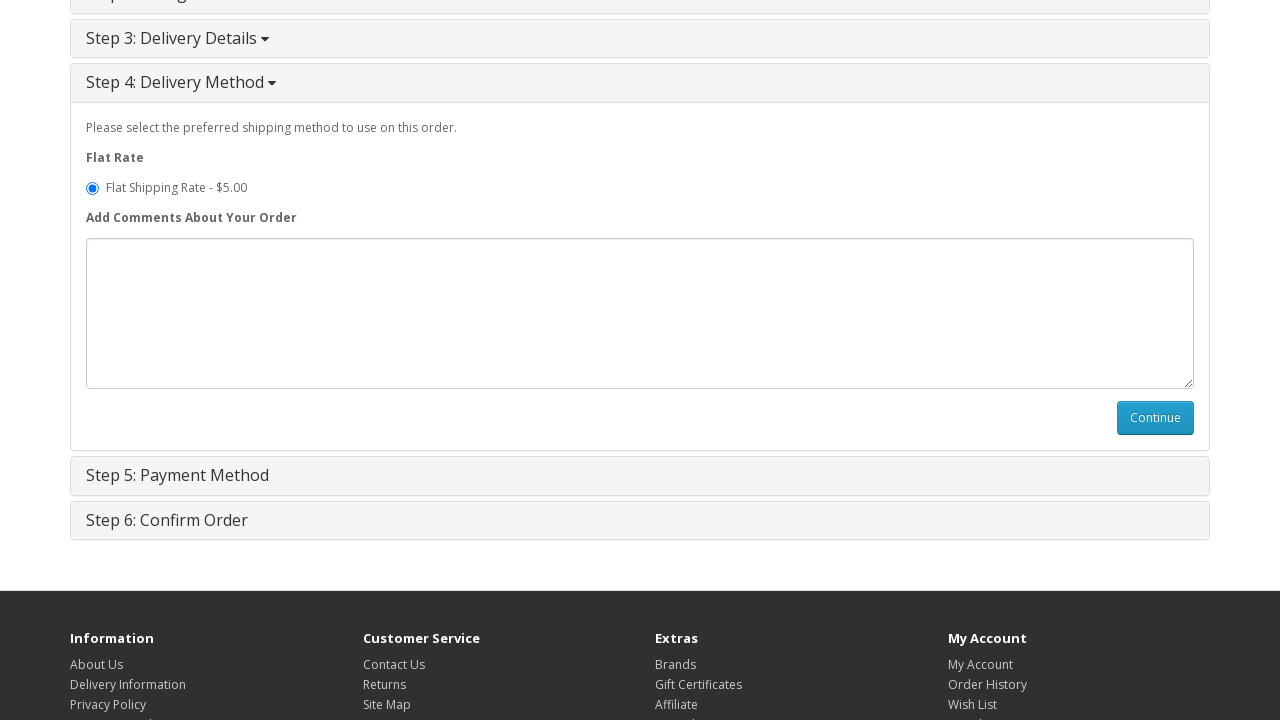